Tests TinyMCE editor functionality by clicking menu items (File, New document, Paragraph, Heading 2), adding text content, inserting an image via dialog, and previewing the document.

Starting URL: https://seleniumbase.io/tinymce/

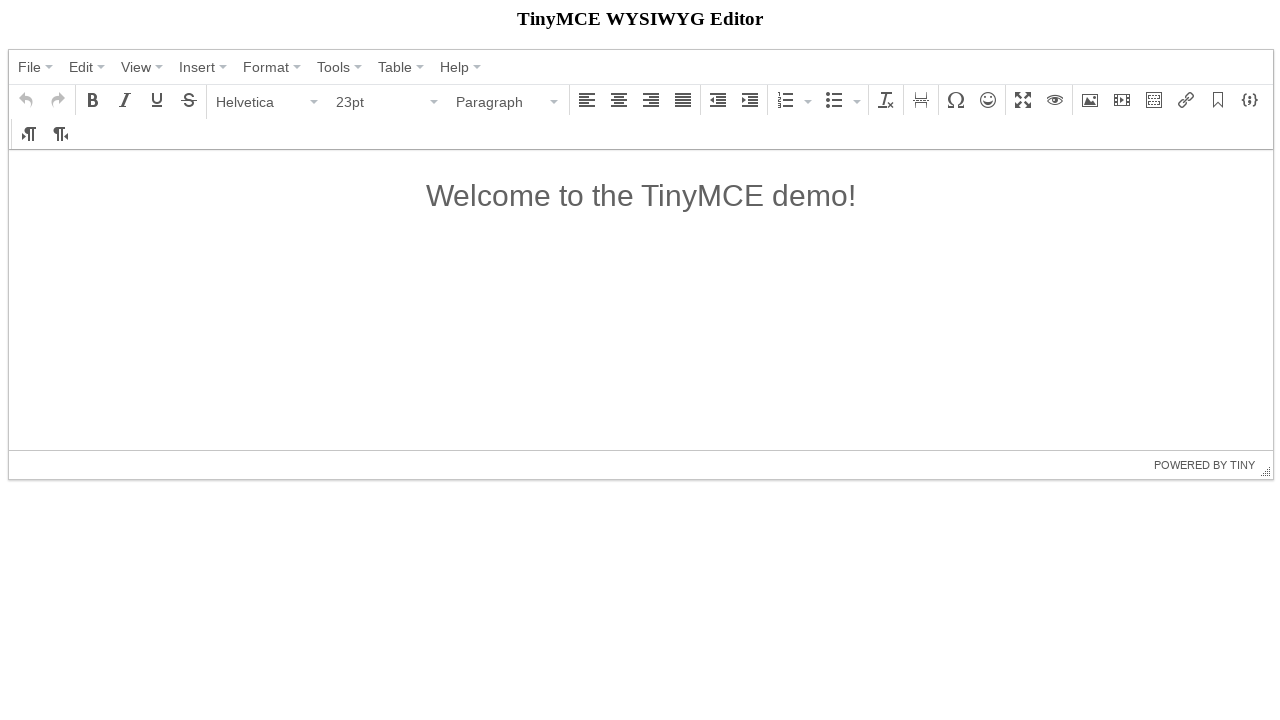

TinyMCE container loaded
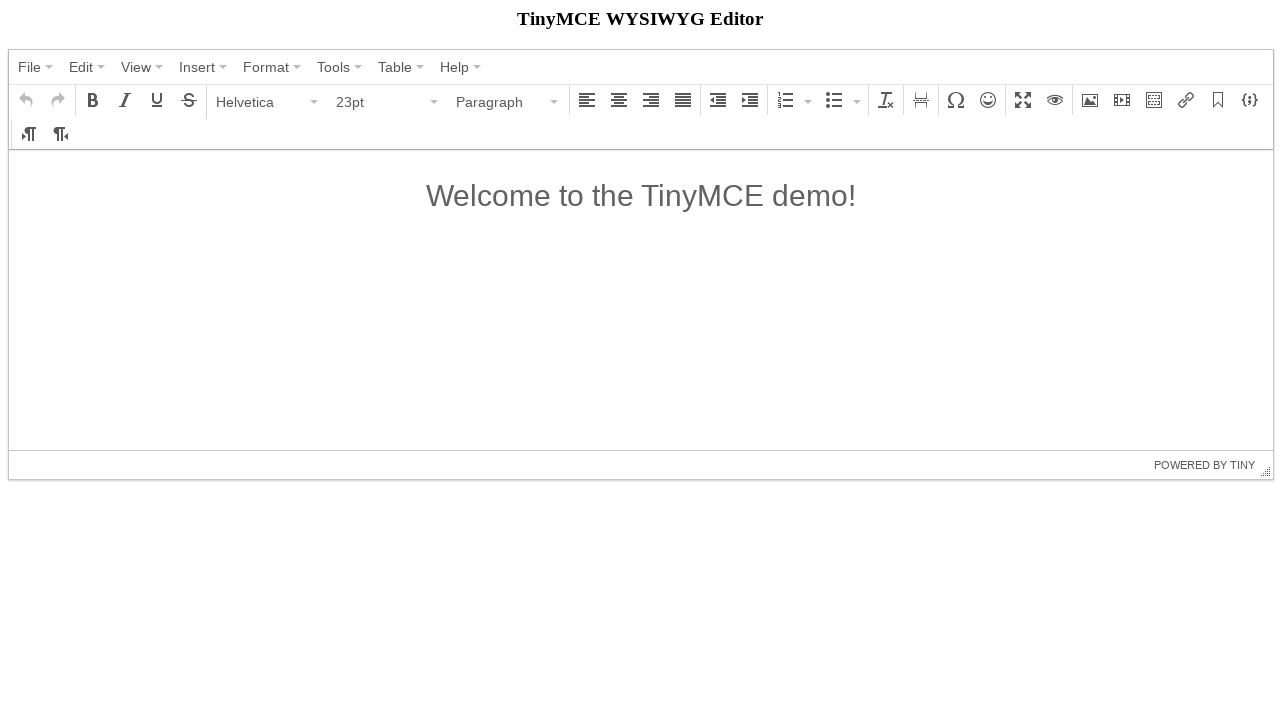

Clicked File menu at (30, 67) on text=File
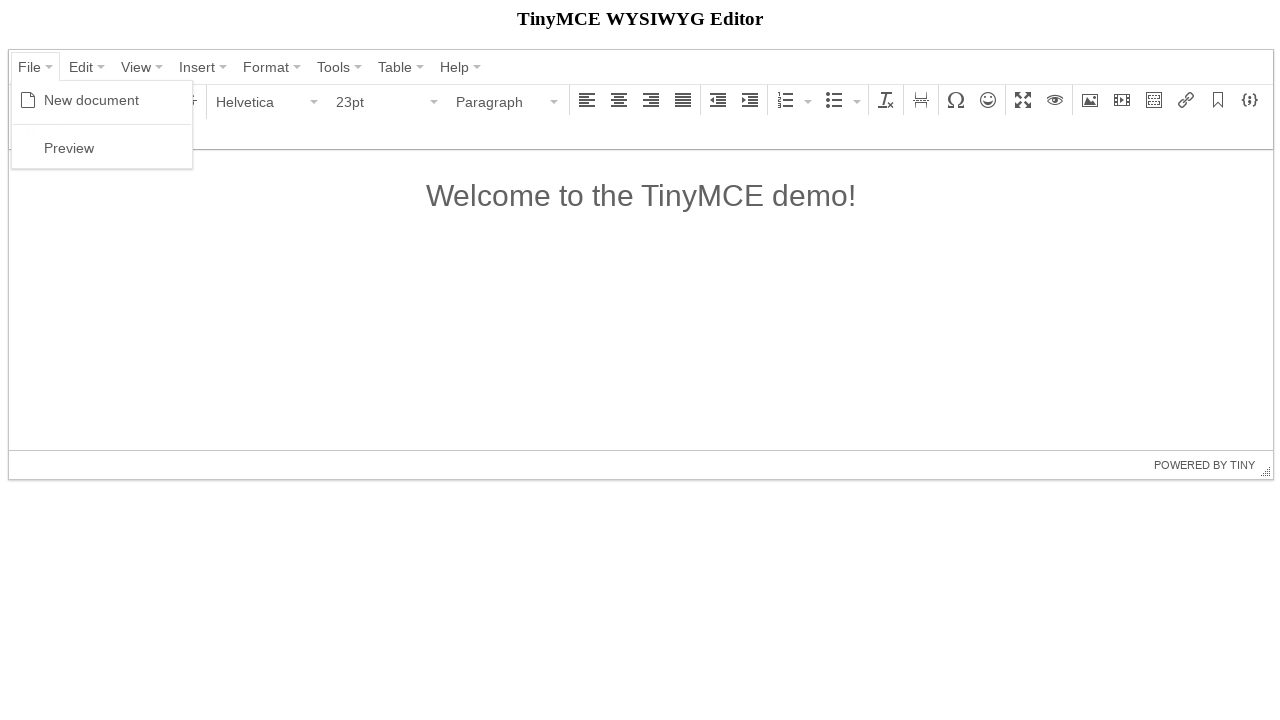

Clicked New document menu item at (92, 100) on text=New document
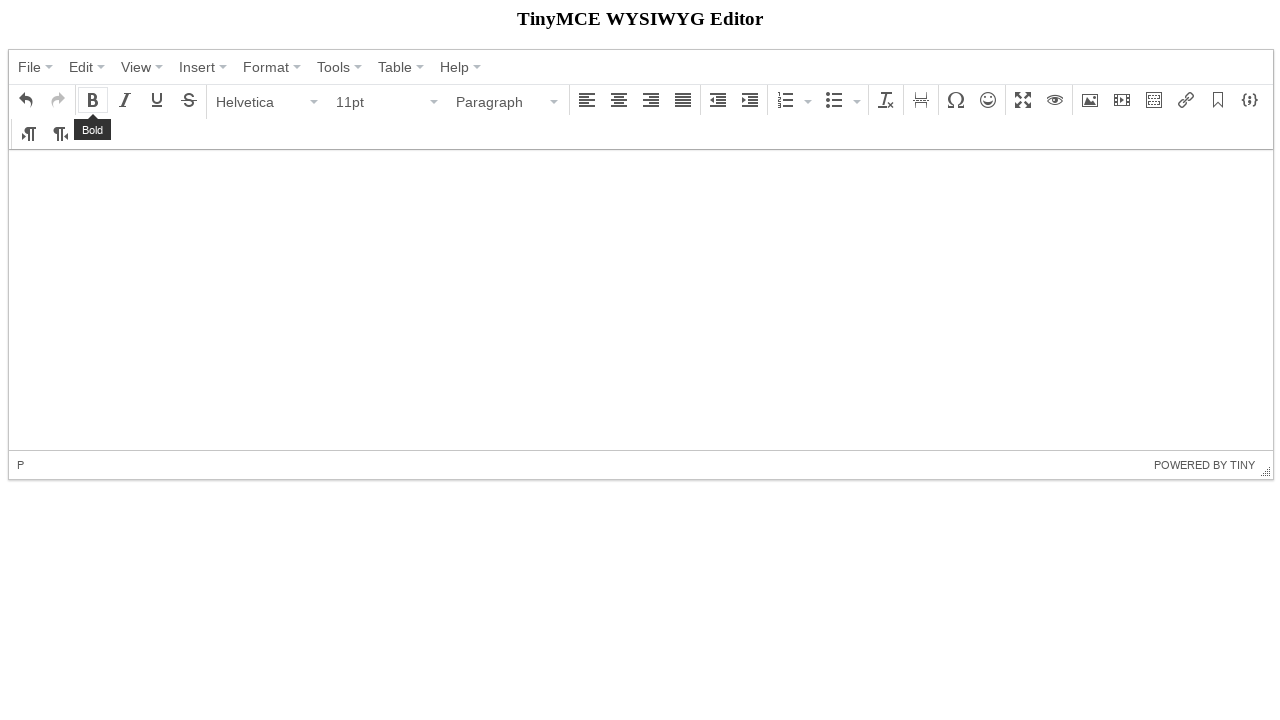

Clicked Paragraph format option at (501, 102) on text=Paragraph
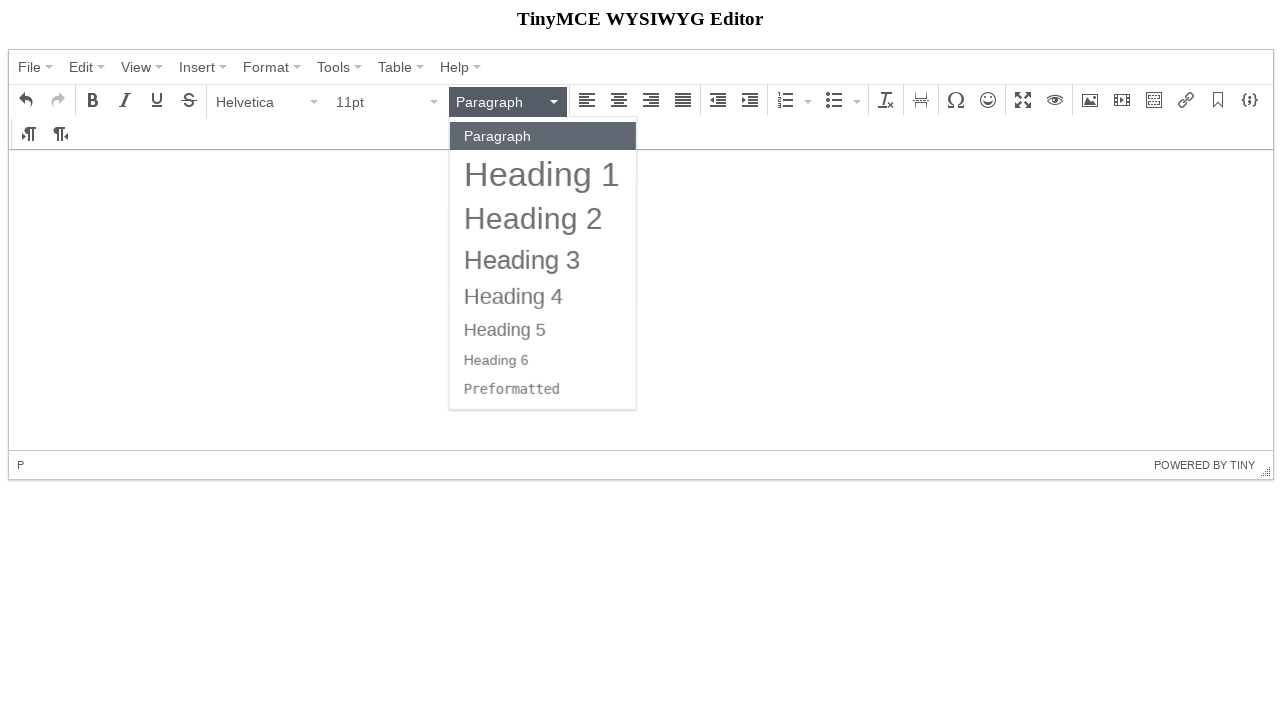

Selected Heading 2 format at (534, 218) on text=Heading 2
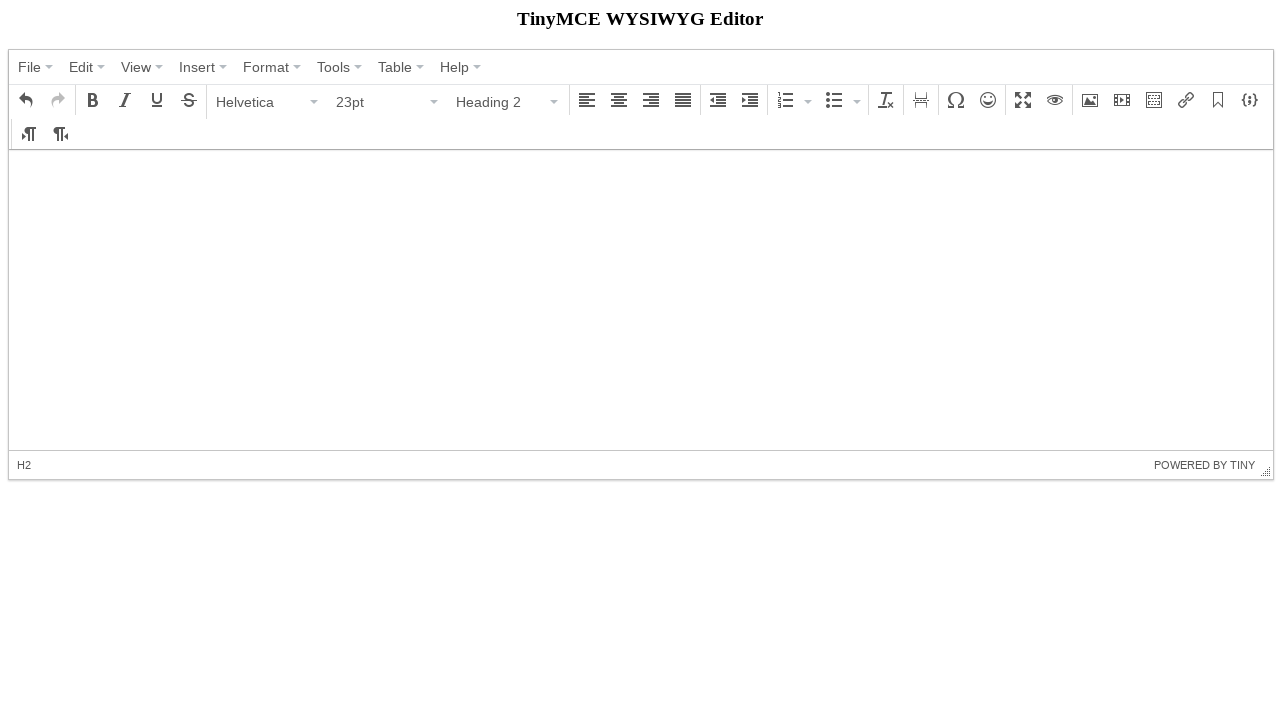

Typed text content in TinyMCE editor on iframe >> nth=0 >> internal:control=enter-frame >> #tinymce
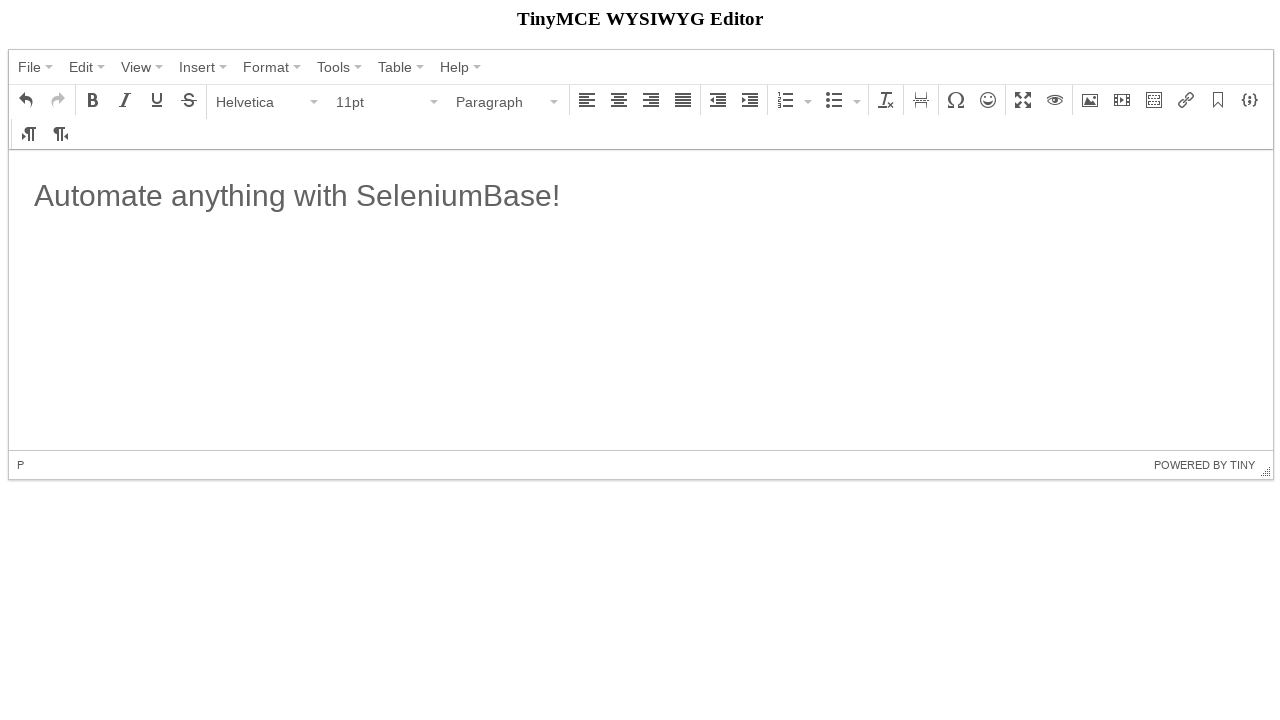

Clicked image button to open image insertion dialog at (1090, 100) on button i.mce-i-image
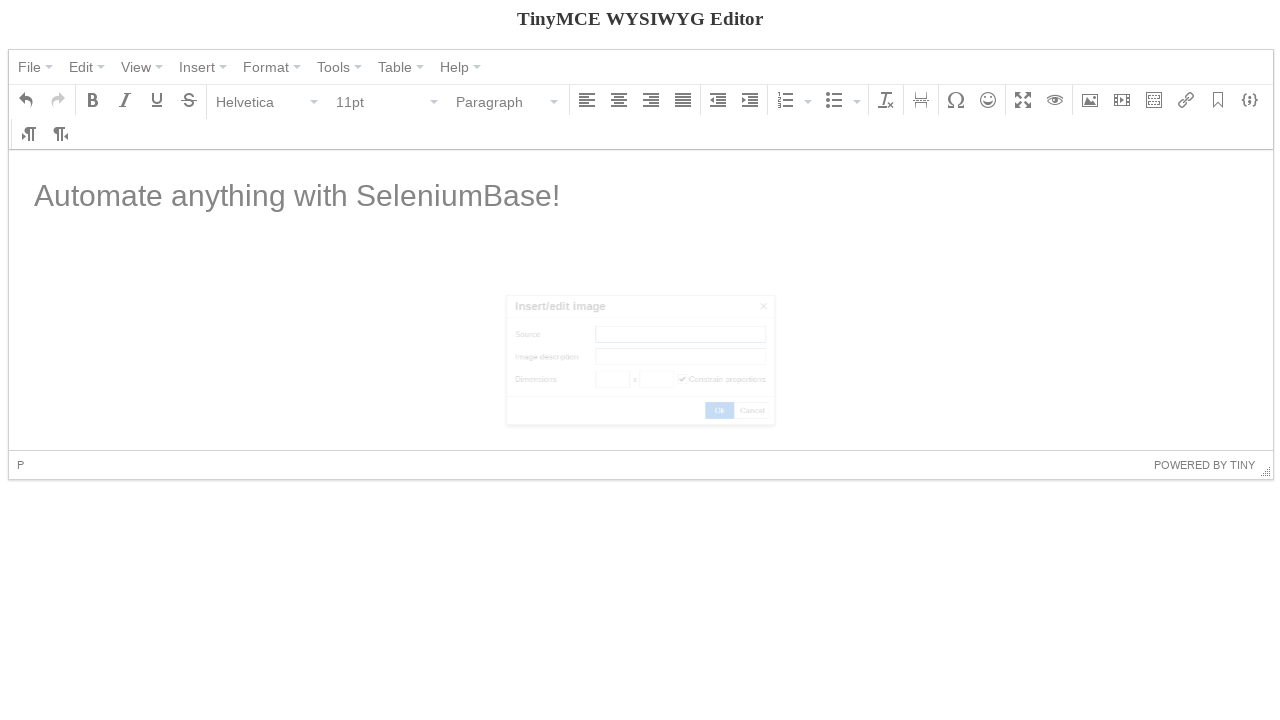

Set image width to 300 pixels on input[aria-label='Width'].mce-textbox
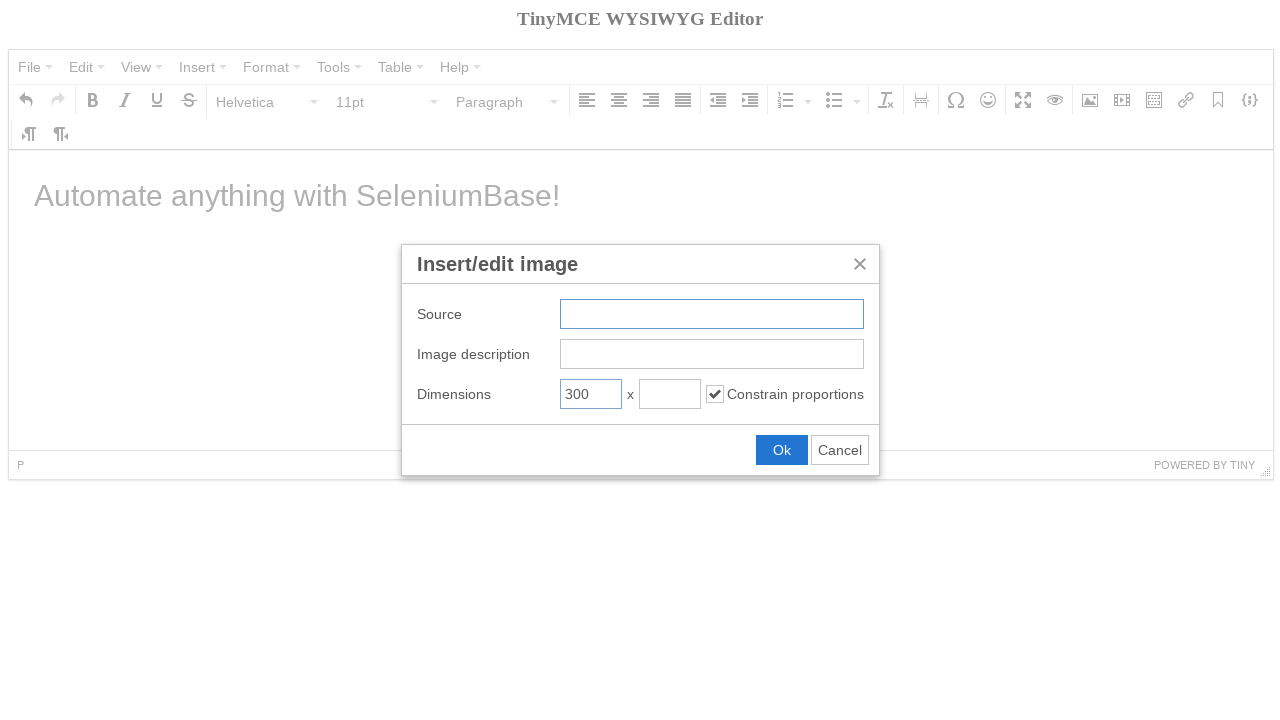

Entered image URL in dialog on input.mce-textbox
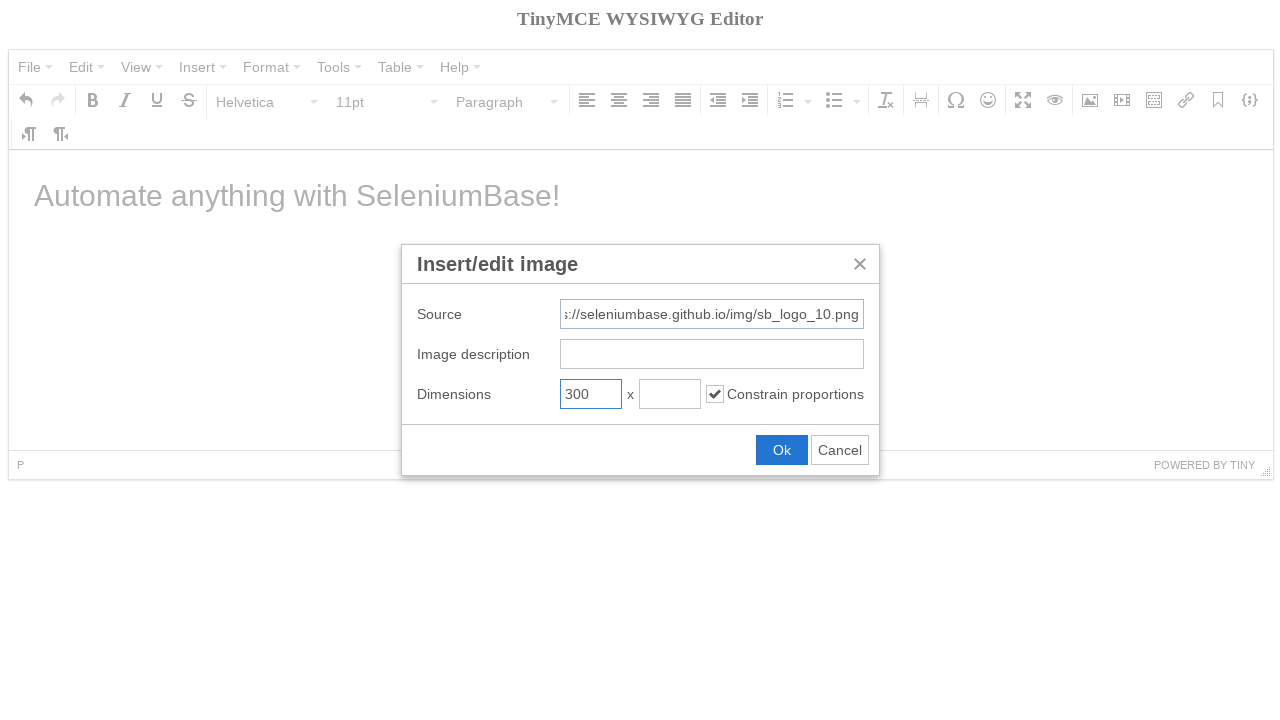

Submitted image insertion dialog
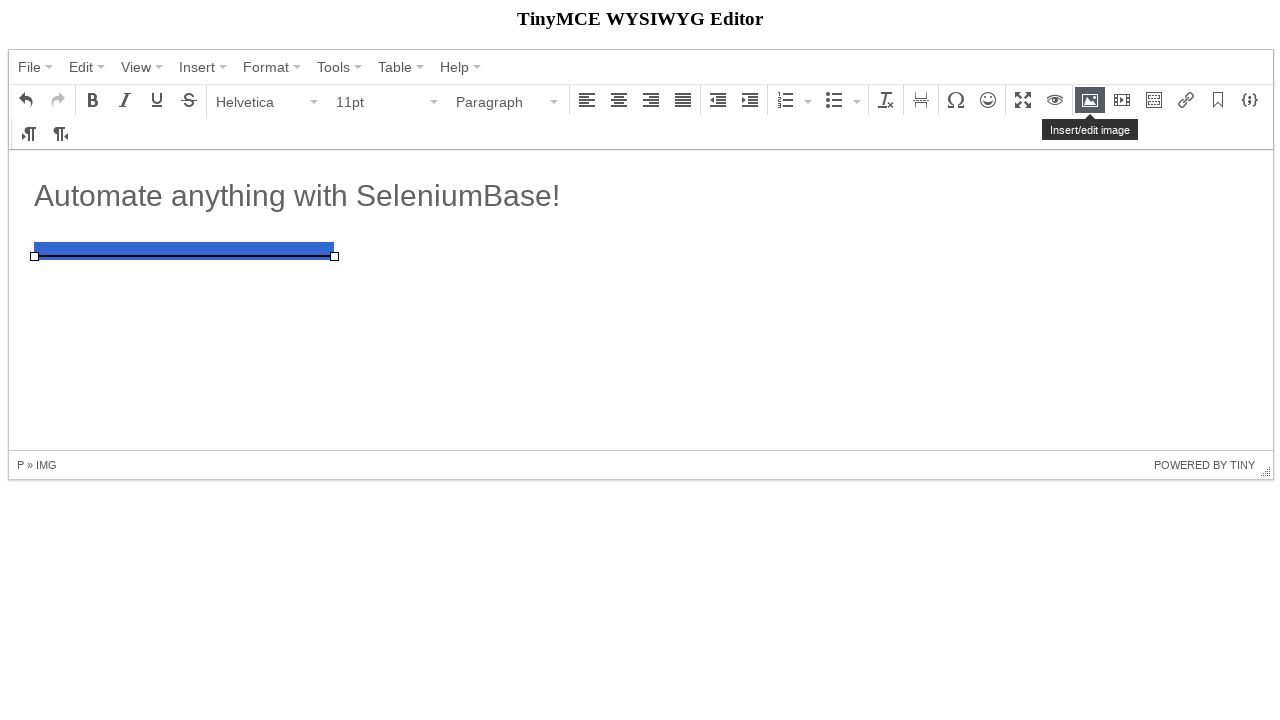

Clicked heading 2 element in editor at (641, 196) on iframe >> nth=0 >> internal:control=enter-frame >> h2
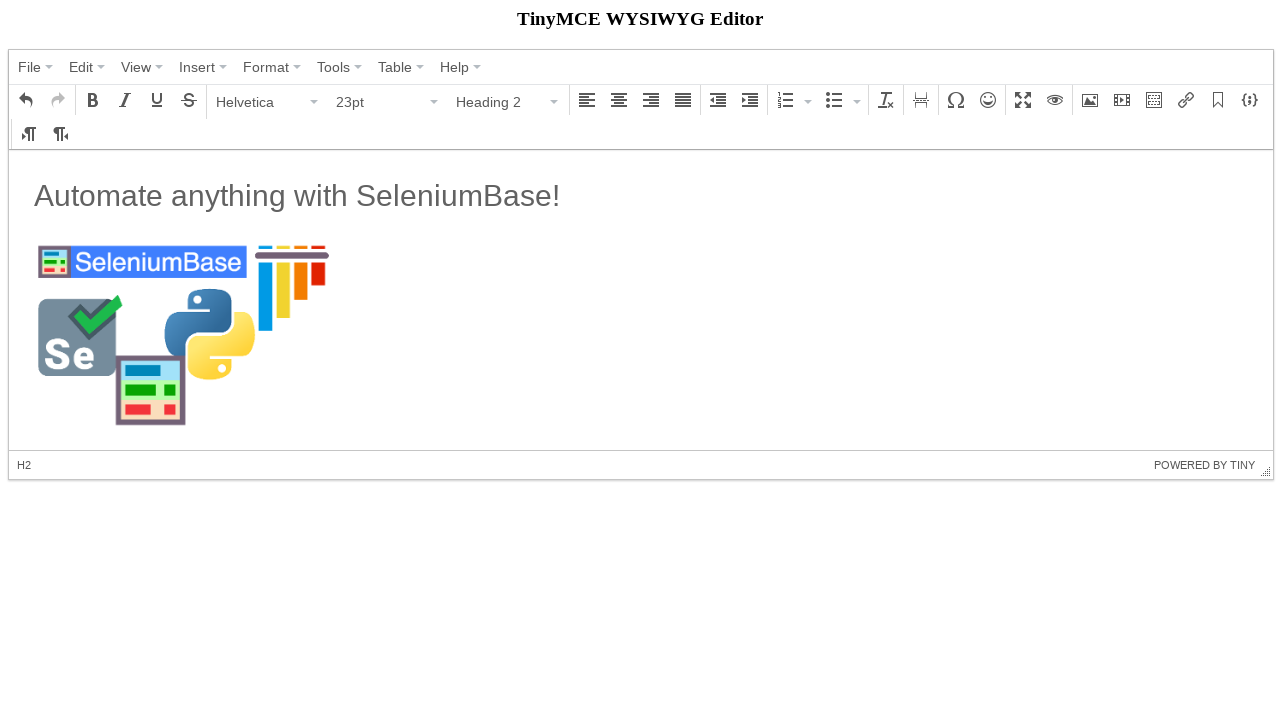

Clicked File menu at (30, 67) on text=File
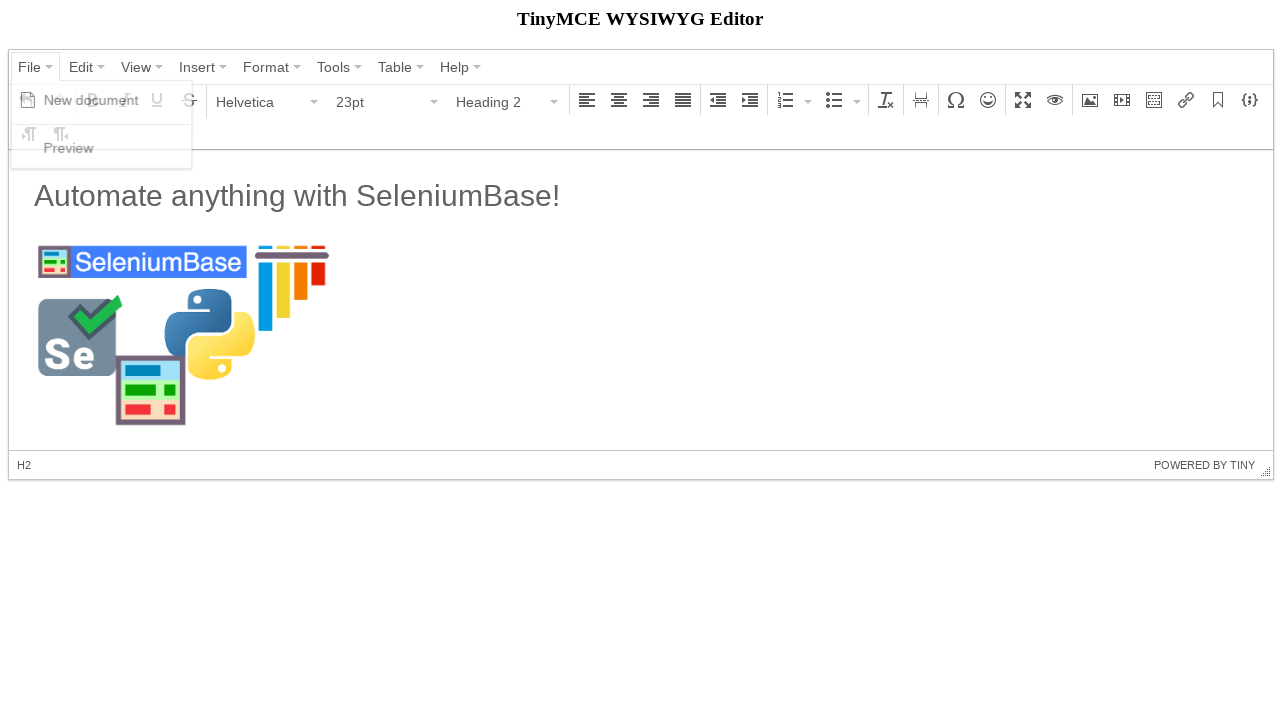

Clicked Preview menu item at (69, 148) on text=Preview
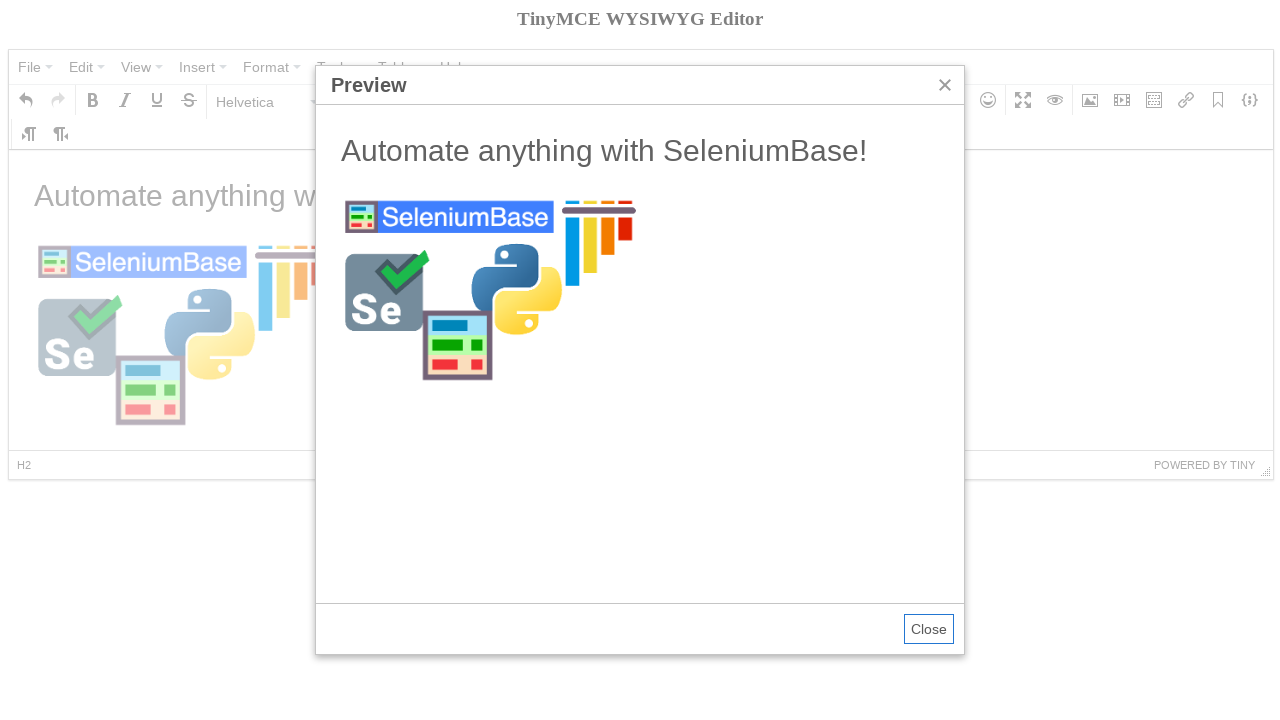

Preview document loaded successfully
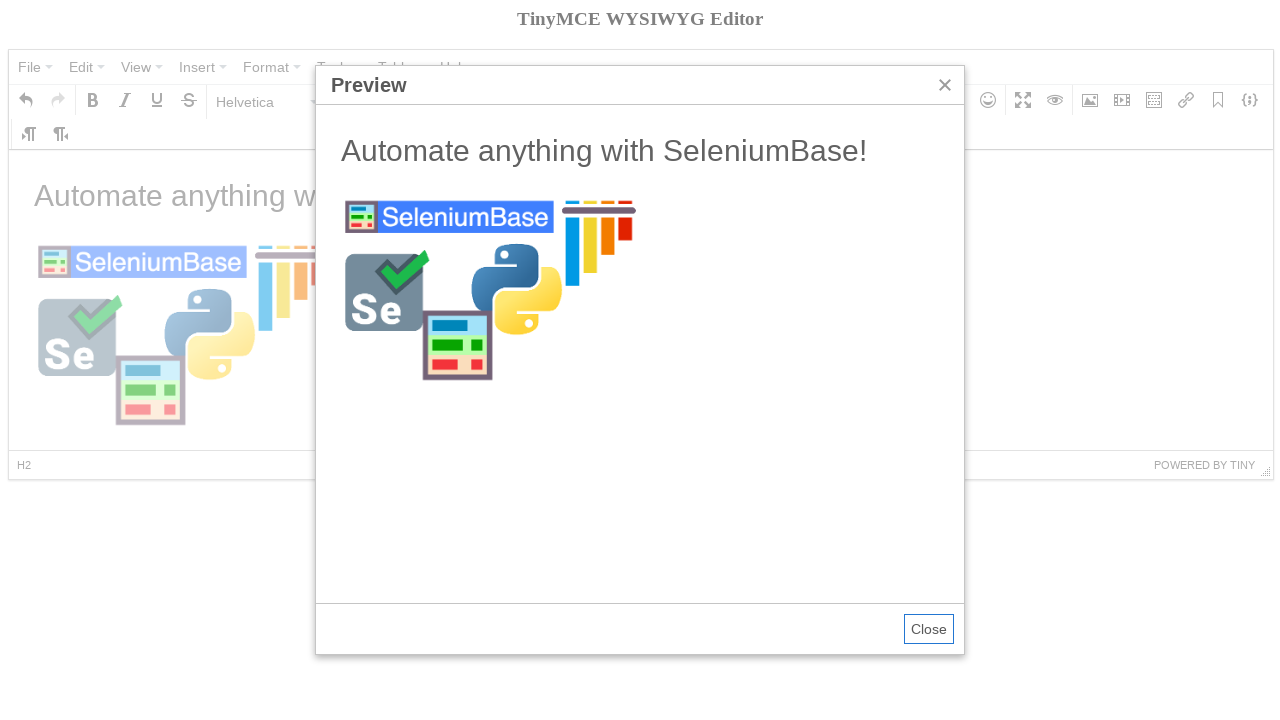

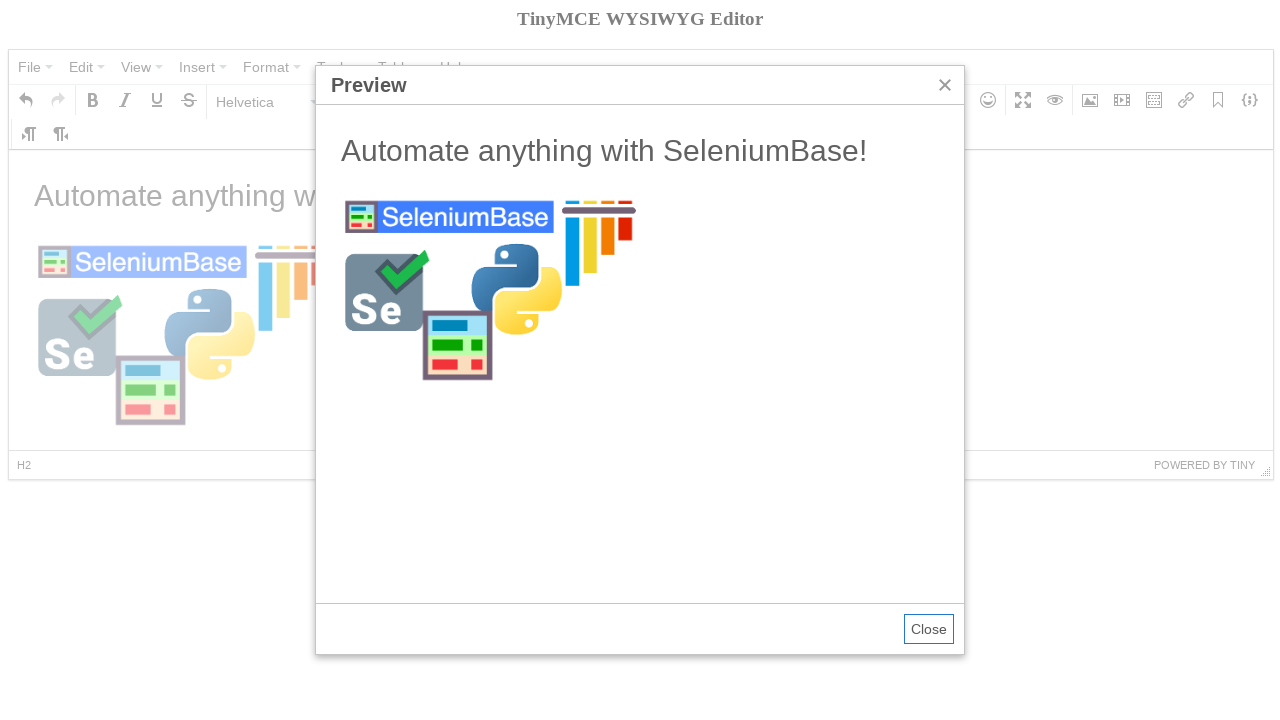